Tests a basic calculator by clicking number buttons and the equals button to perform an addition operation (1 + 2 = 3)

Starting URL: http://www.math.com/students/calculators/source/basic.htm

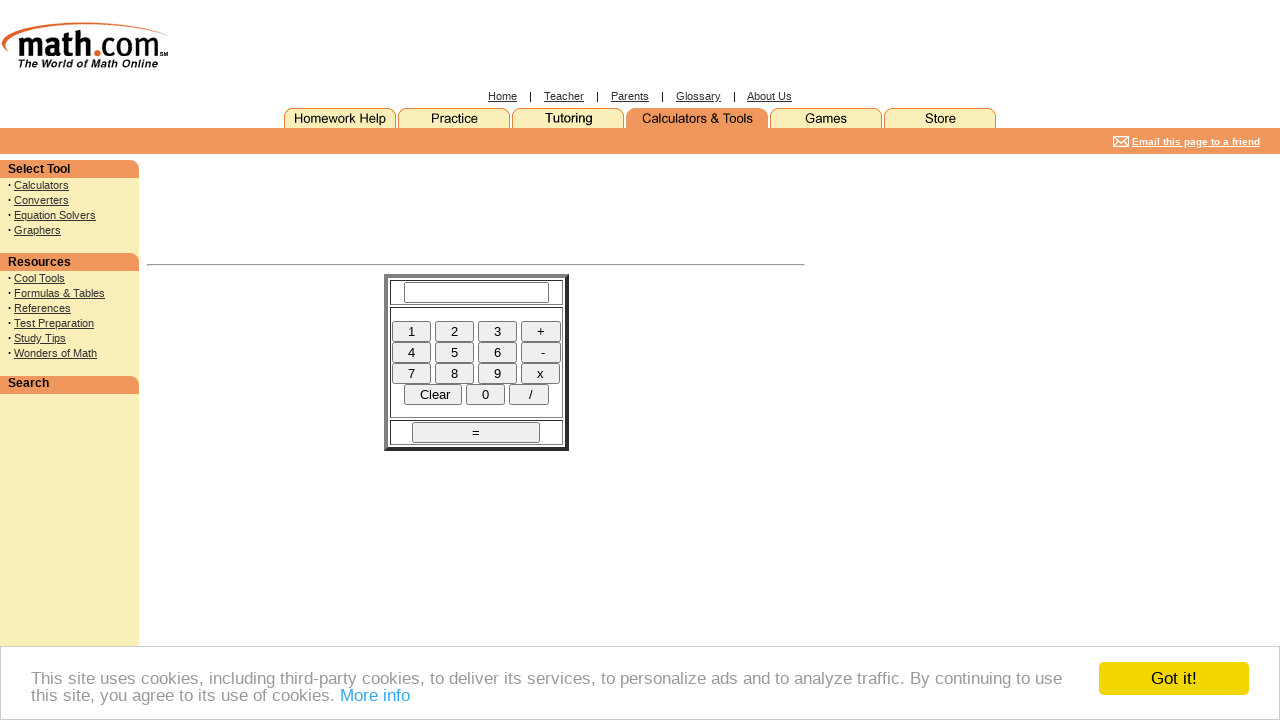

Clicked number button 1 at (411, 331) on xpath=//html/body/table[4]/tbody/tr[1]/td[3]/center/form/table/tbody/tr[2]/td/di
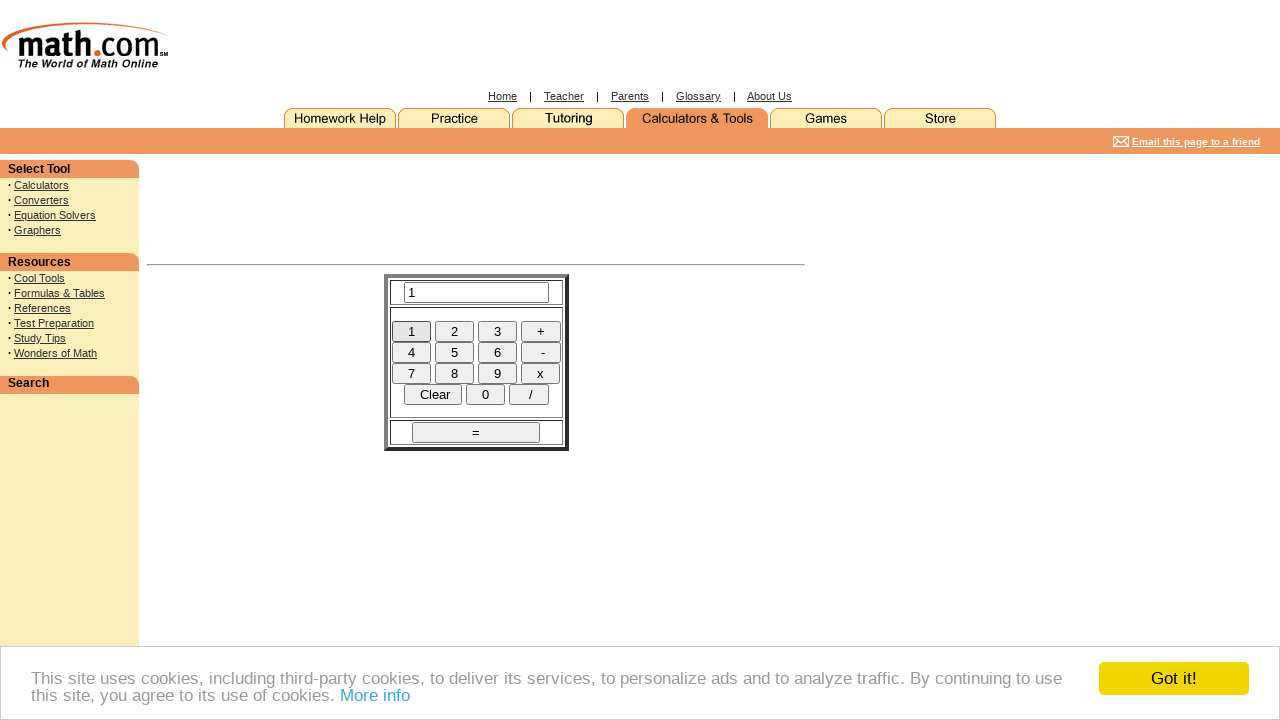

Clicked plus operator button at (540, 331) on xpath=//html/body/table[4]/tbody/tr[1]/td[3]/center/form/table/tbody/tr[2]/td/di
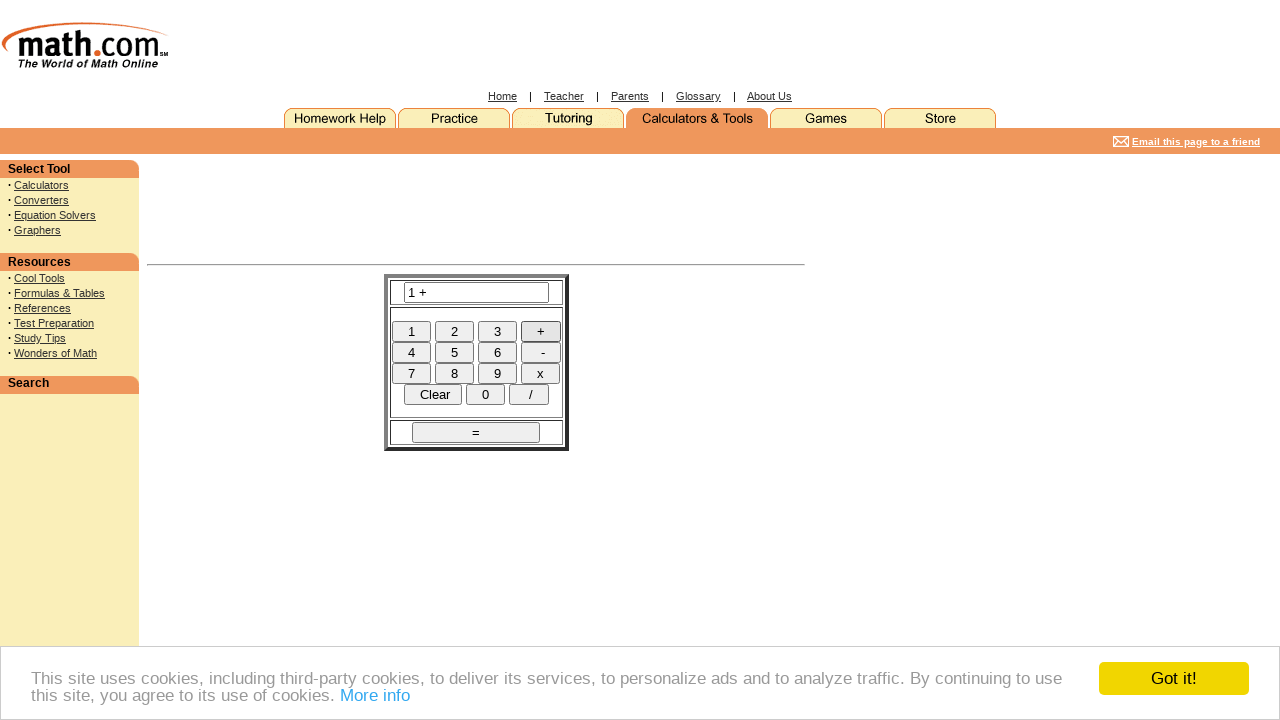

Clicked number button 2 at (454, 331) on xpath=//html/body/table[4]/tbody/tr[1]/td[3]/center/form/table/tbody/tr[2]/td/di
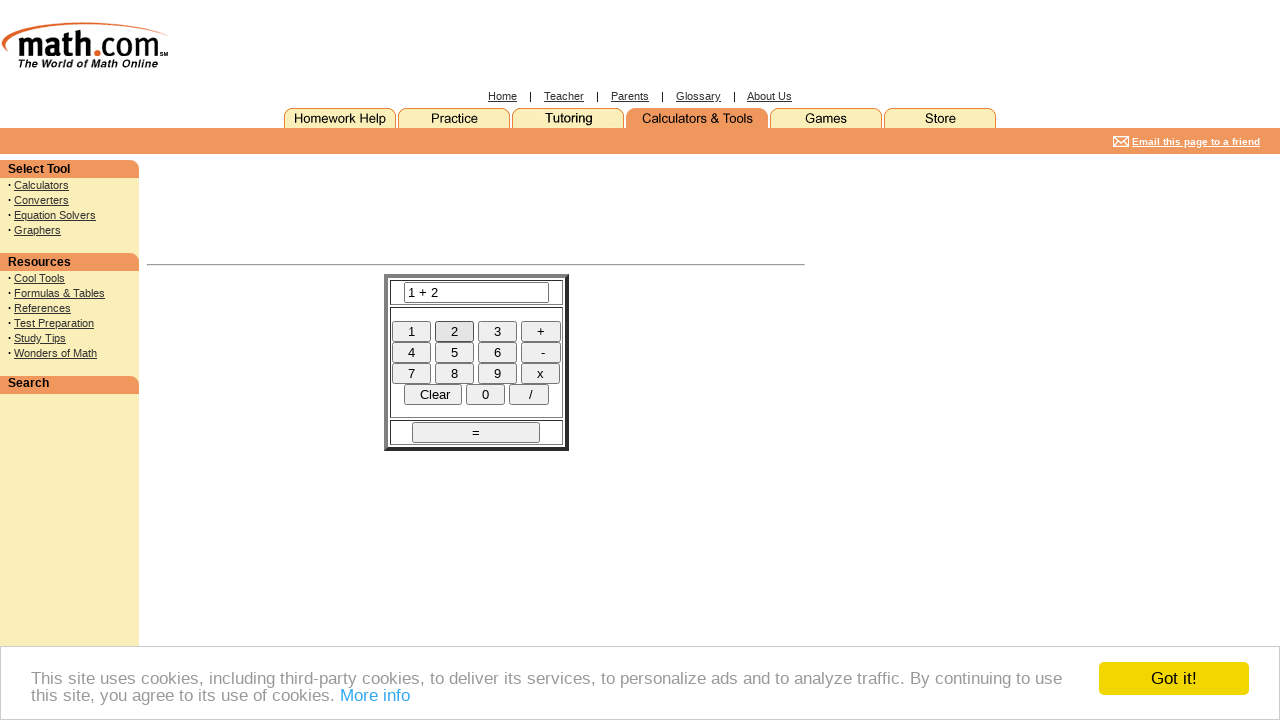

Clicked equals button to calculate result at (476, 432) on xpath=//html/body/table[4]/tbody/tr[1]/td[3]/center/form/table/tbody/tr[3]/td/di
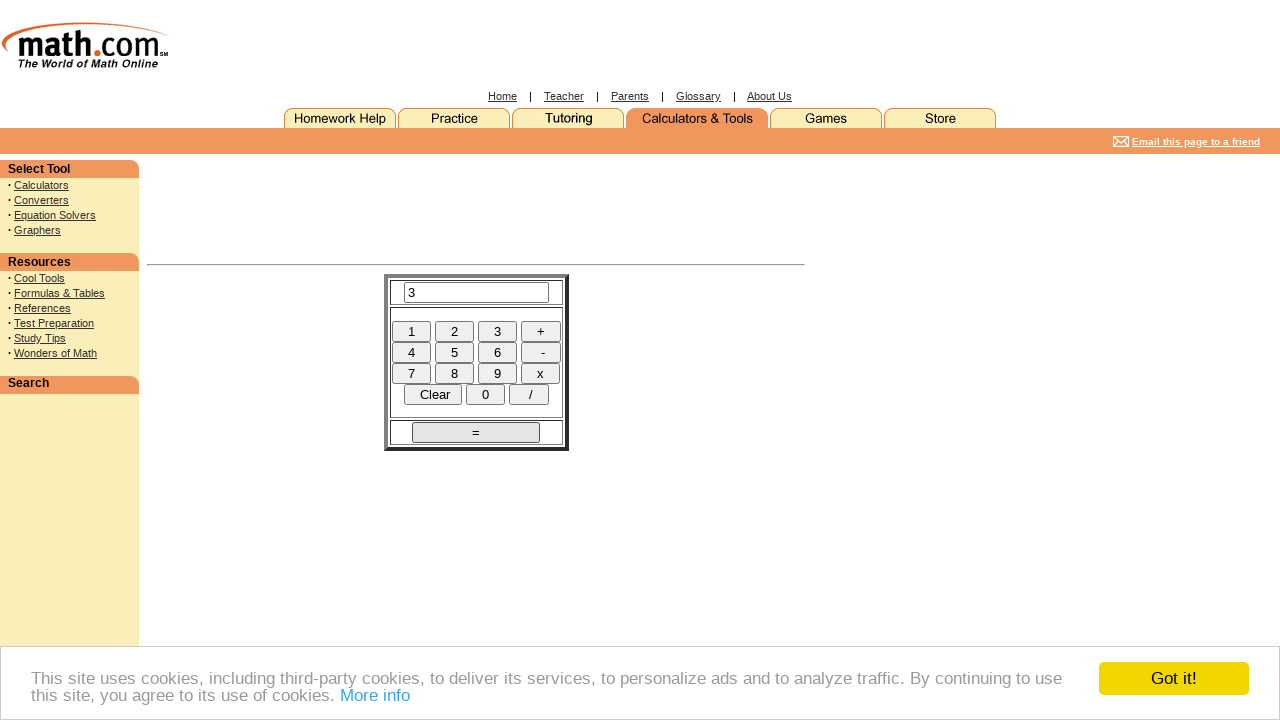

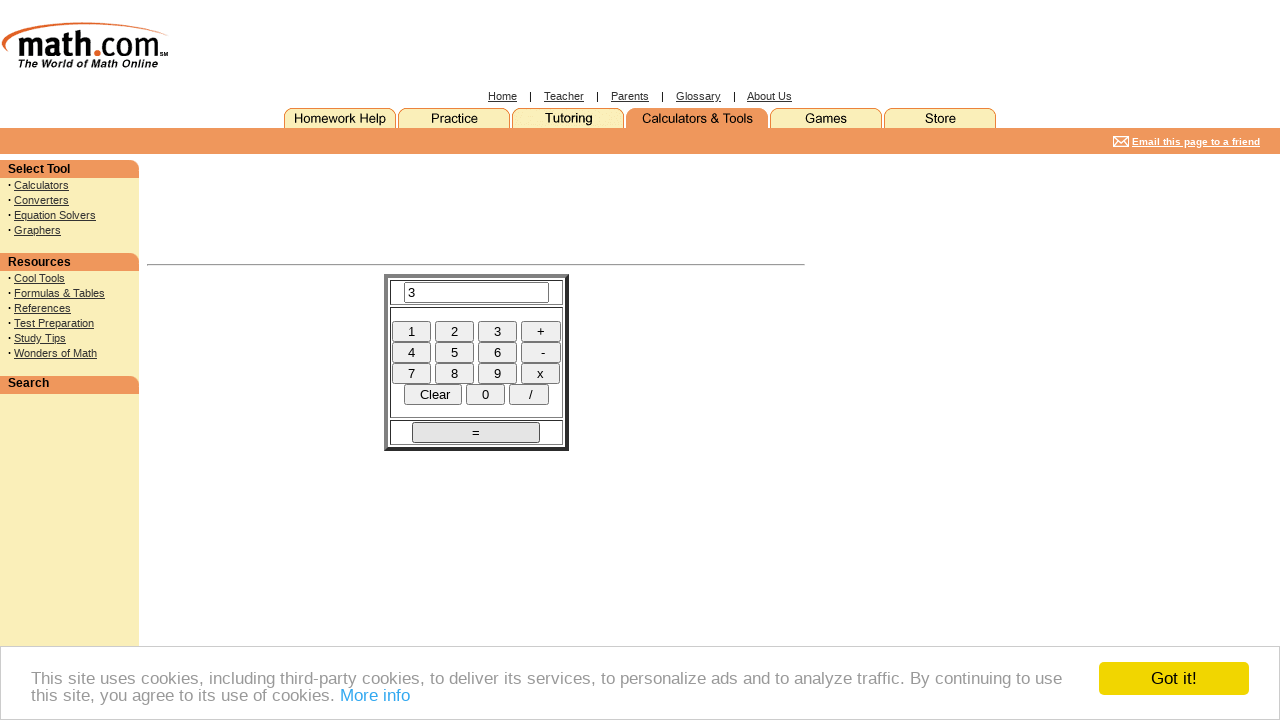